Tests various alert interactions on a demo page including simple alerts, timed alerts, confirmation dialogs, and prompt alerts

Starting URL: https://demoqa.com/alerts

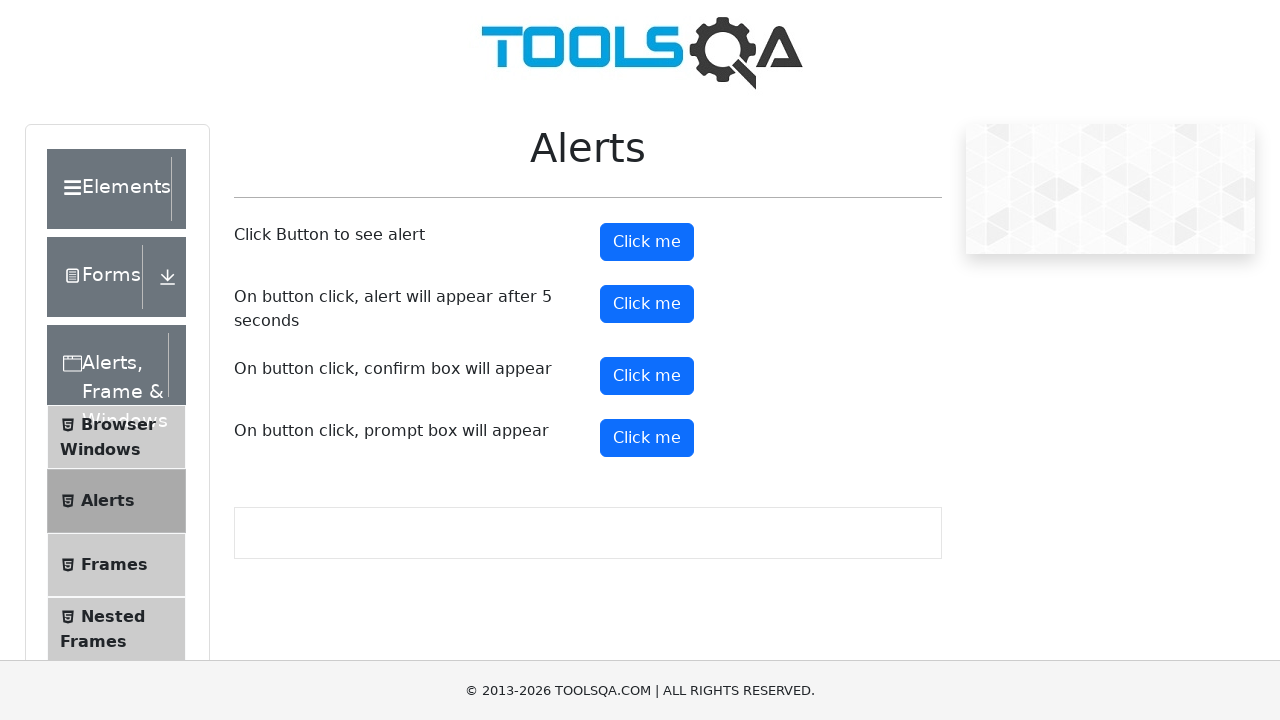

Clicked simple alert button at (647, 242) on #alertButton
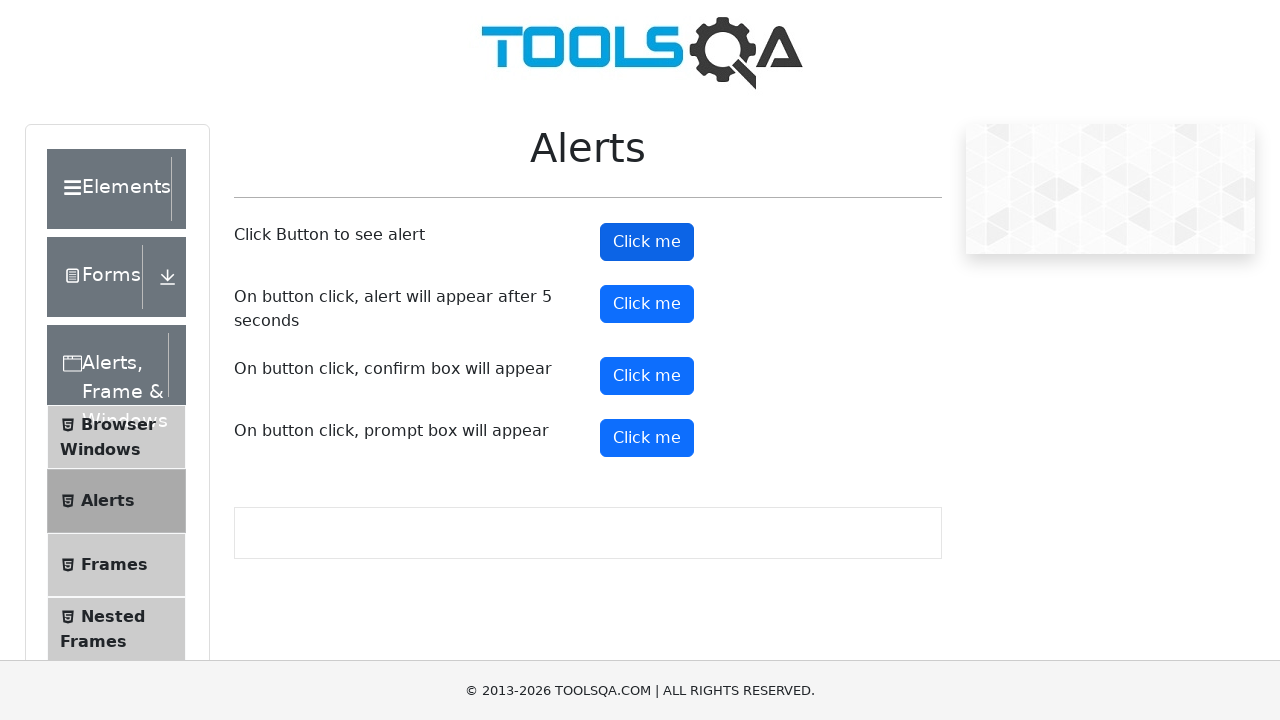

Set up dialog handler to accept alerts
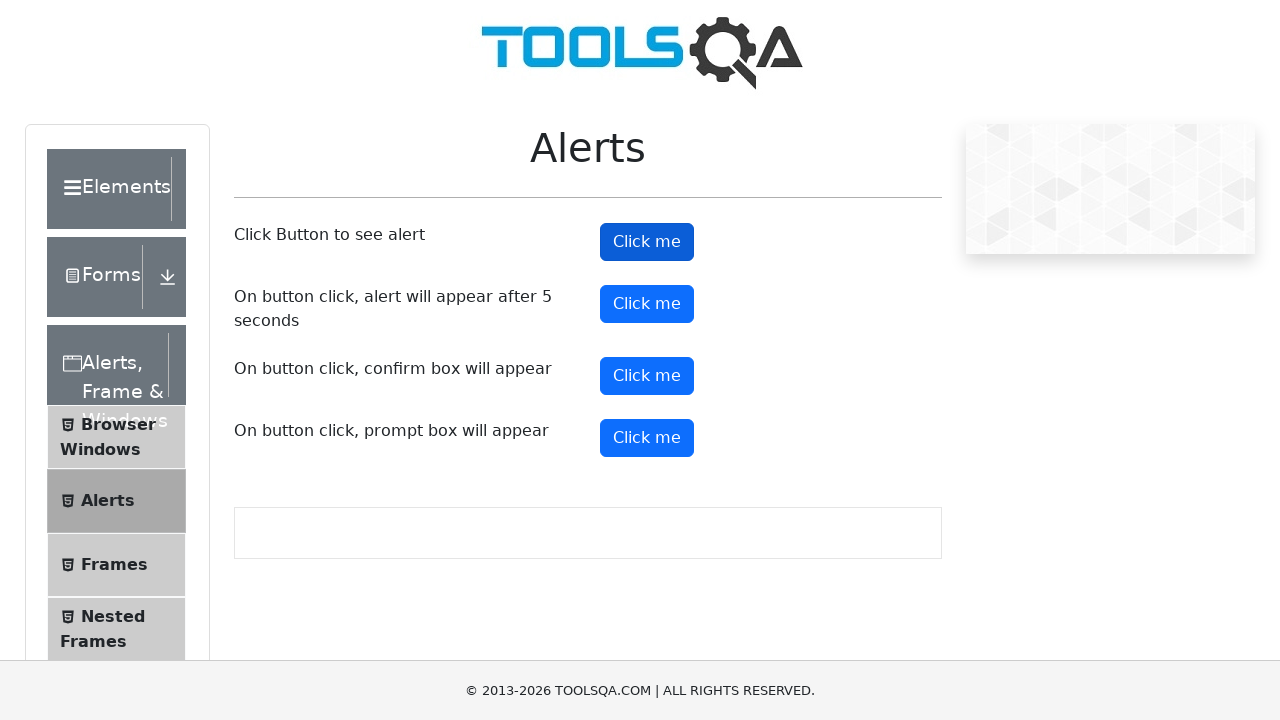

Clicked timed alert button at (647, 304) on #timerAlertButton
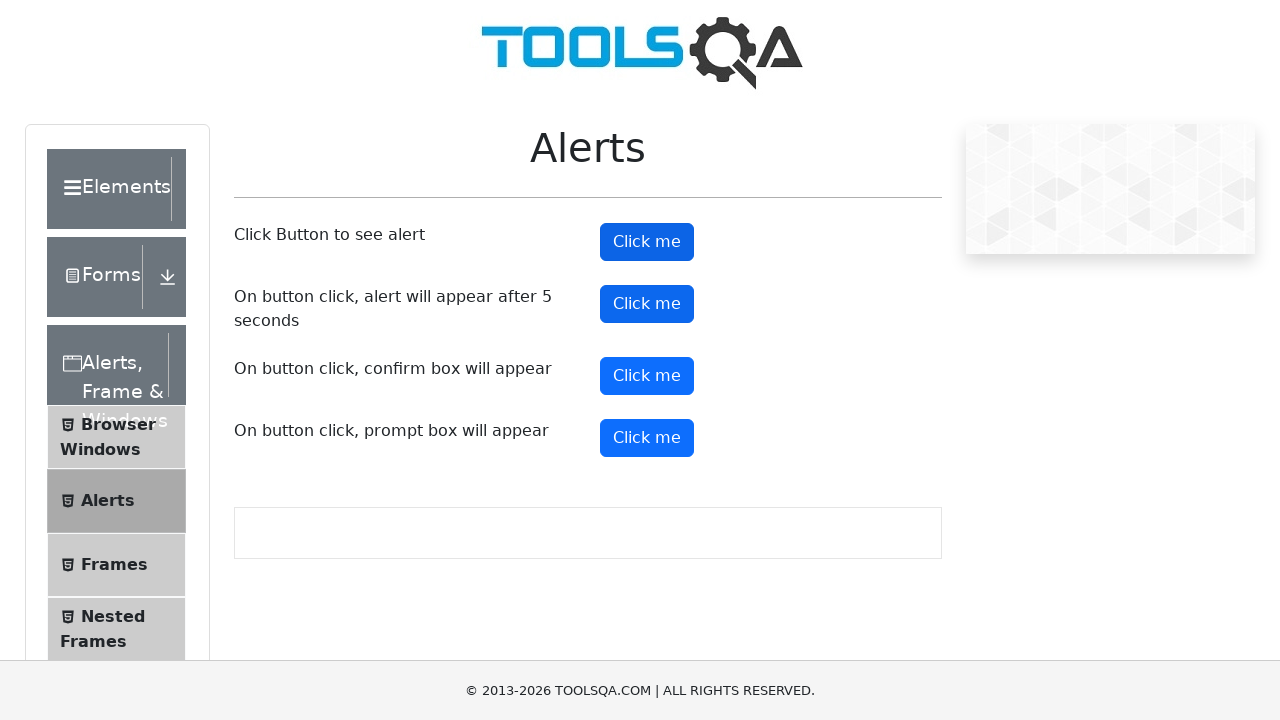

Clicked confirmation dialog button at (647, 376) on #confirmButton
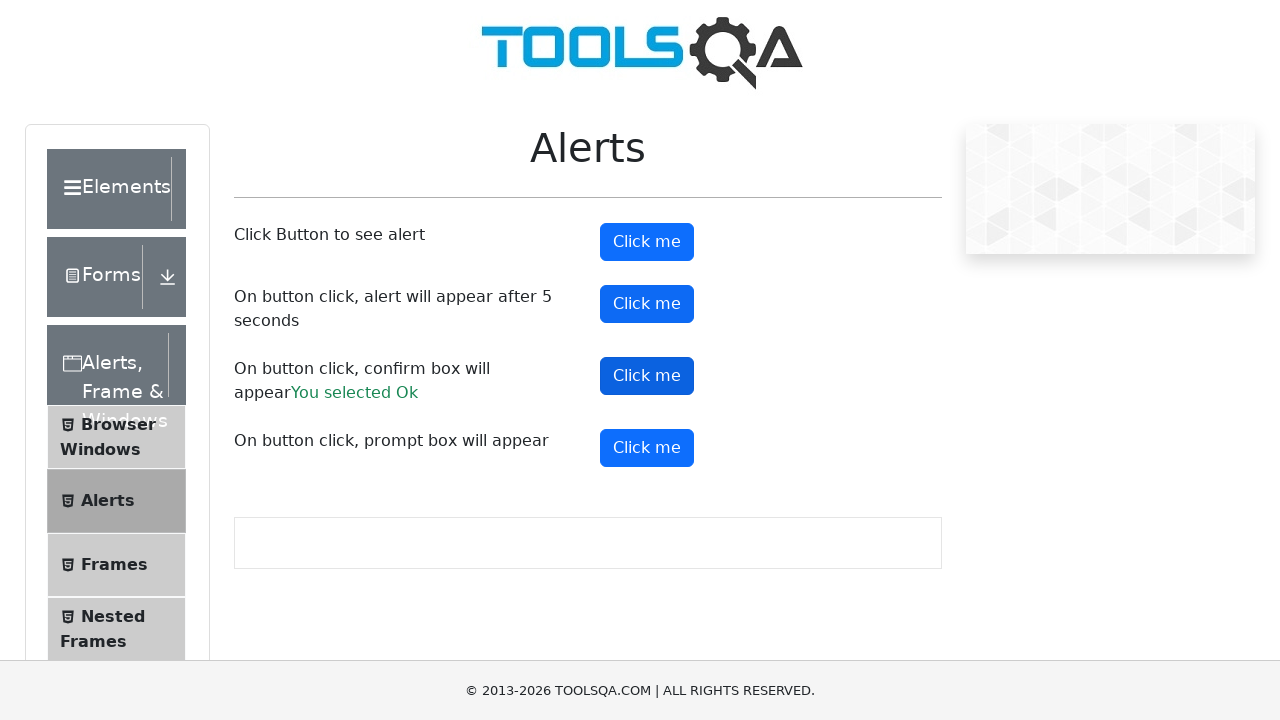

Clicked prompt alert button at (647, 448) on #promtButton
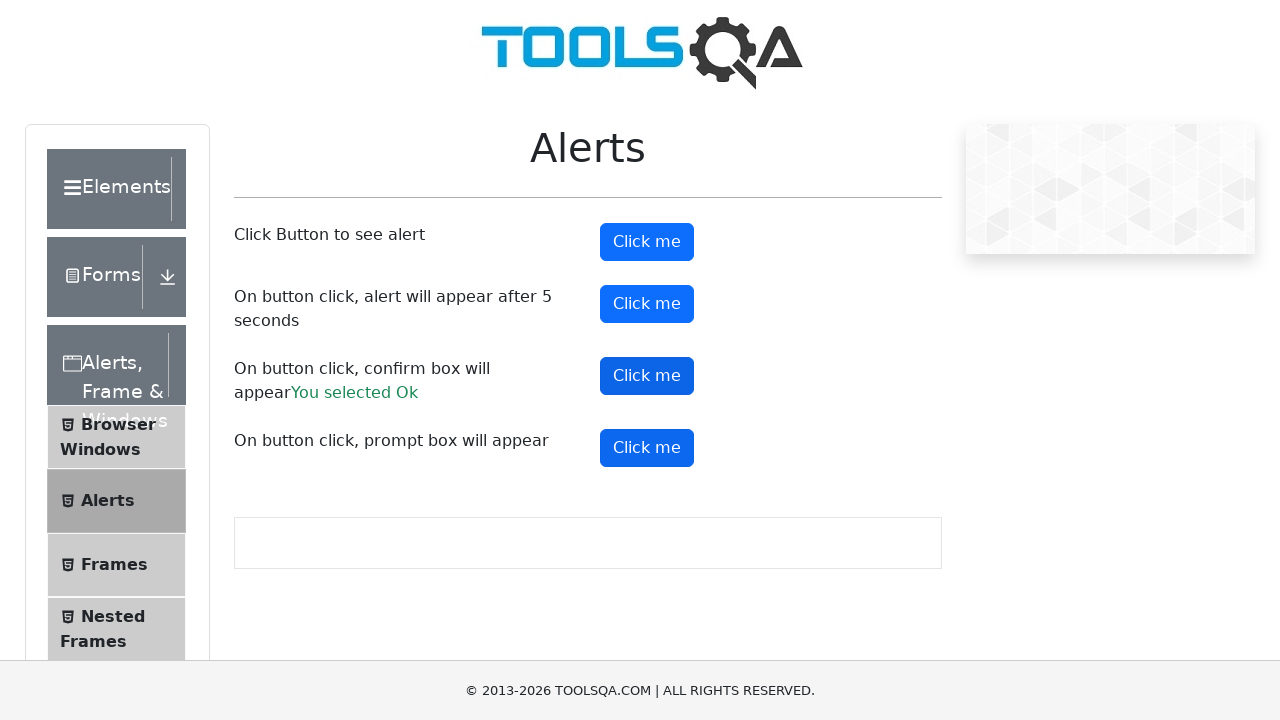

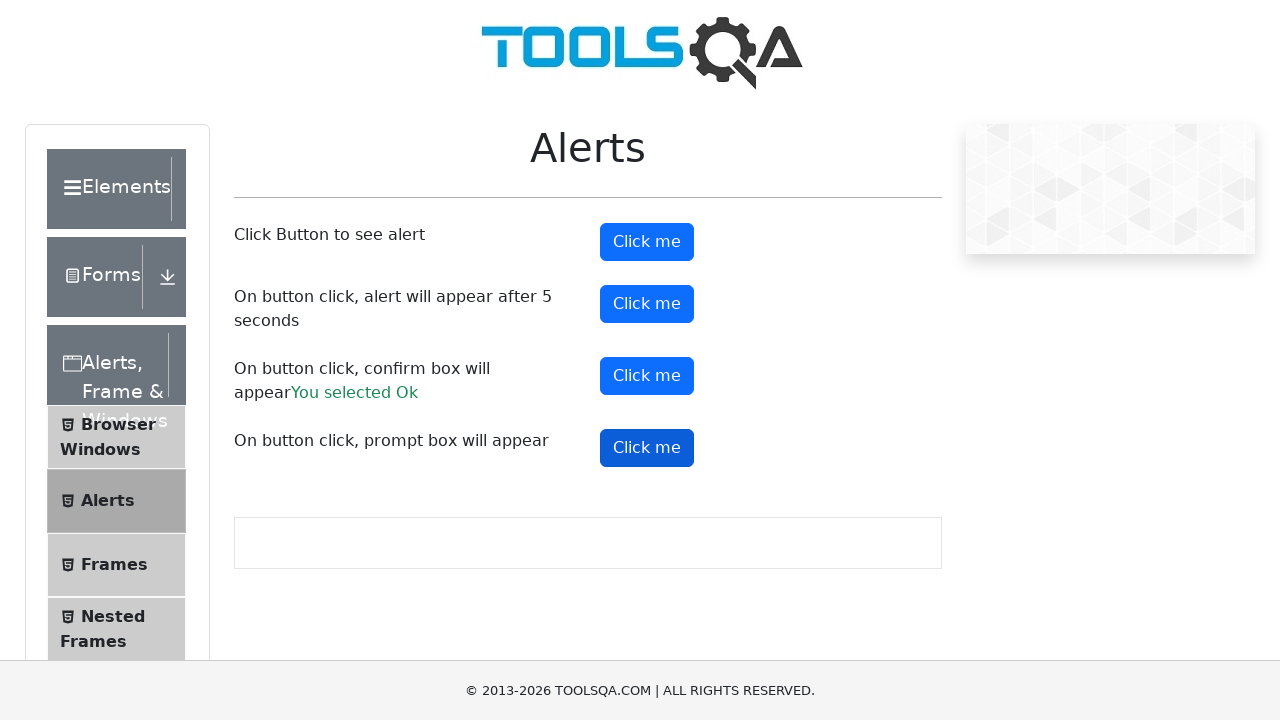